Tests A/B test opt-out functionality by visiting the page, verifying A/B test is active, adding an opt-out cookie, refreshing, and verifying the opt-out worked.

Starting URL: http://the-internet.herokuapp.com/abtest

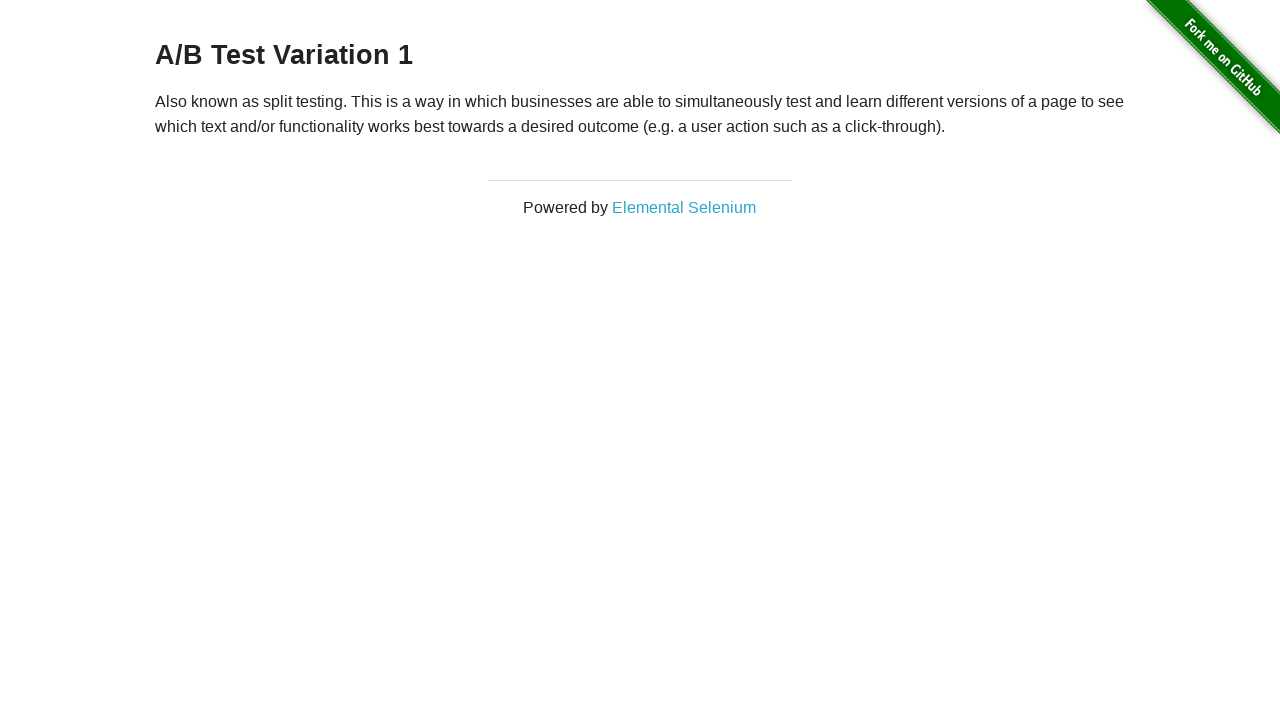

Waited for h3 heading to load
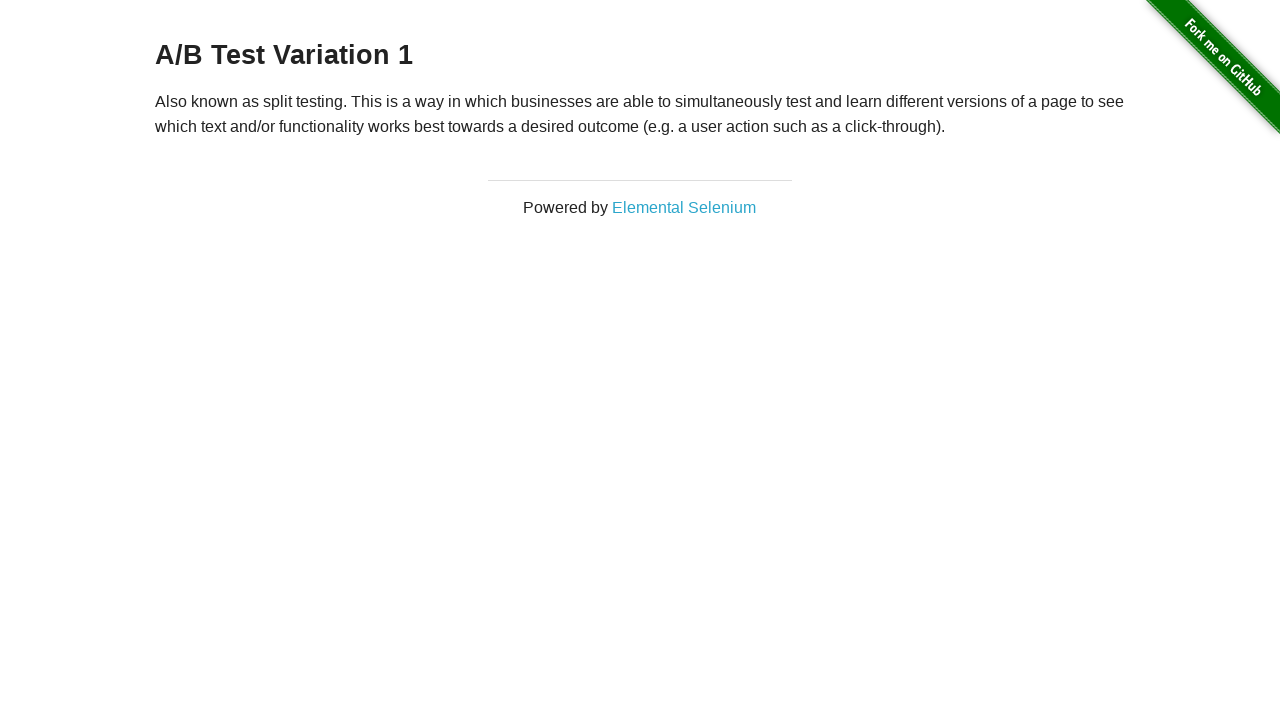

Retrieved h3 heading text content
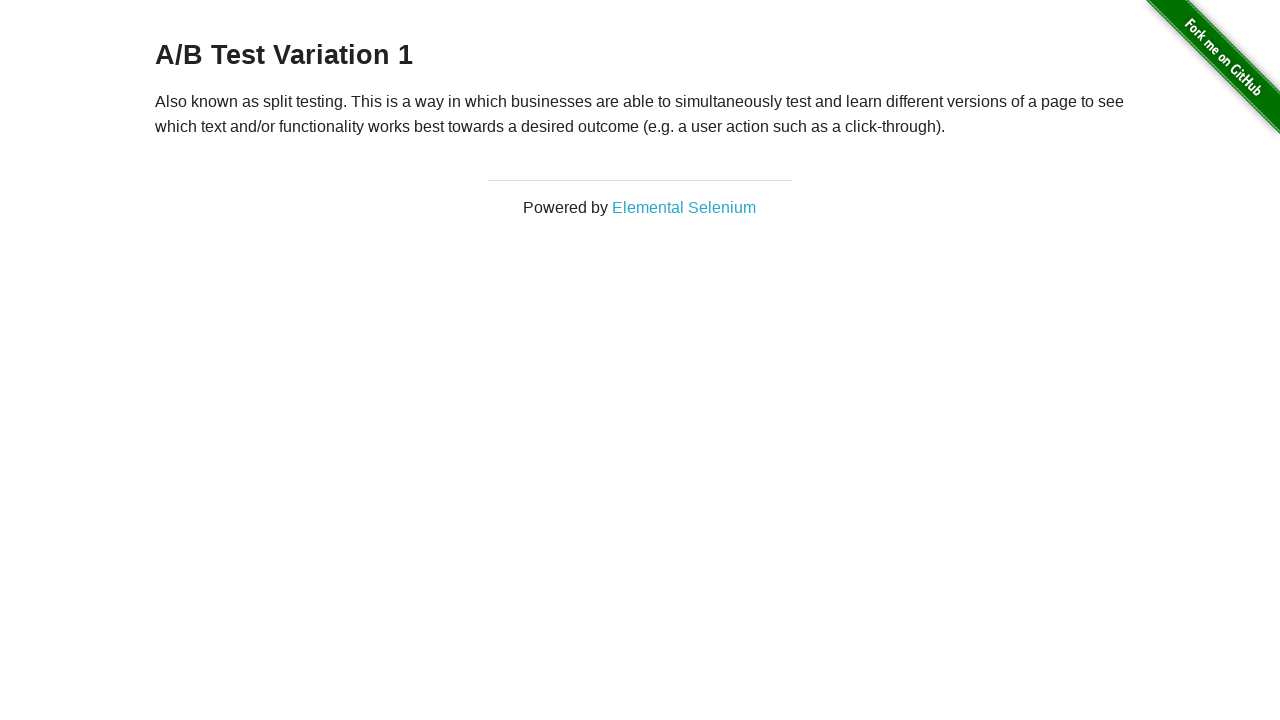

Verified heading starts with 'A/B Test' - A/B test is active
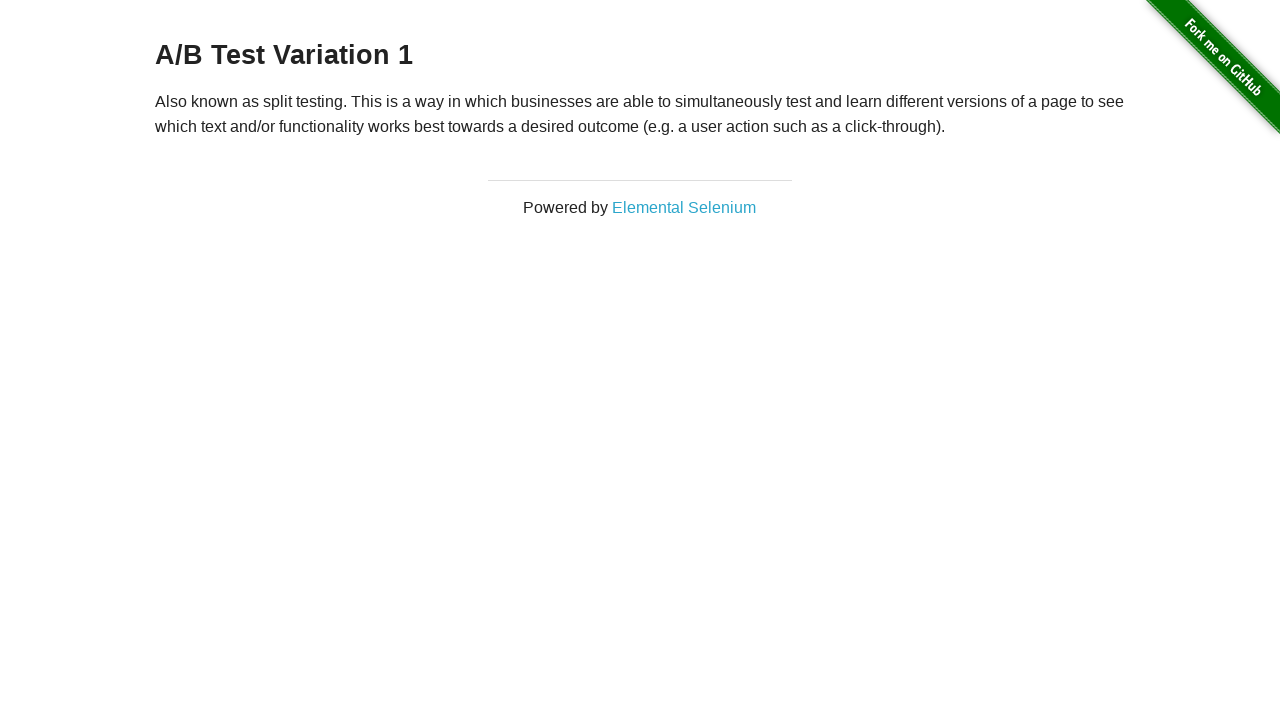

Added optimizelyOptOut cookie to context
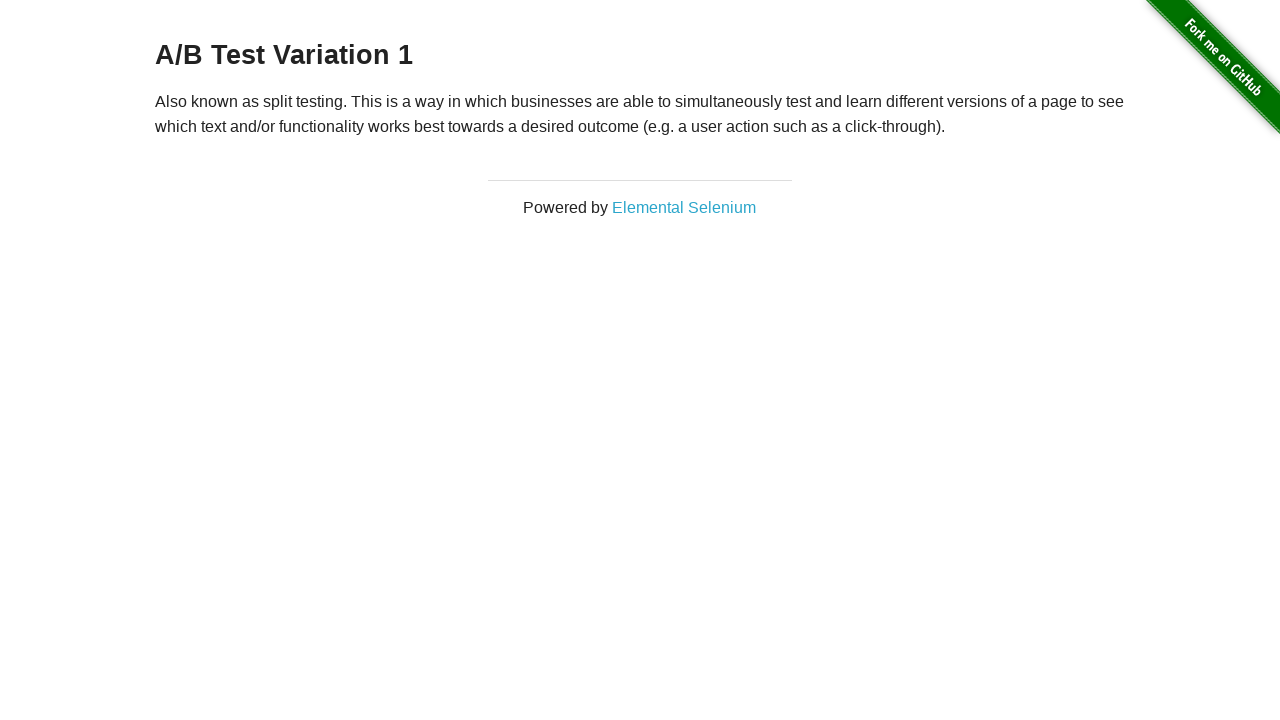

Reloaded the page to apply opt-out cookie
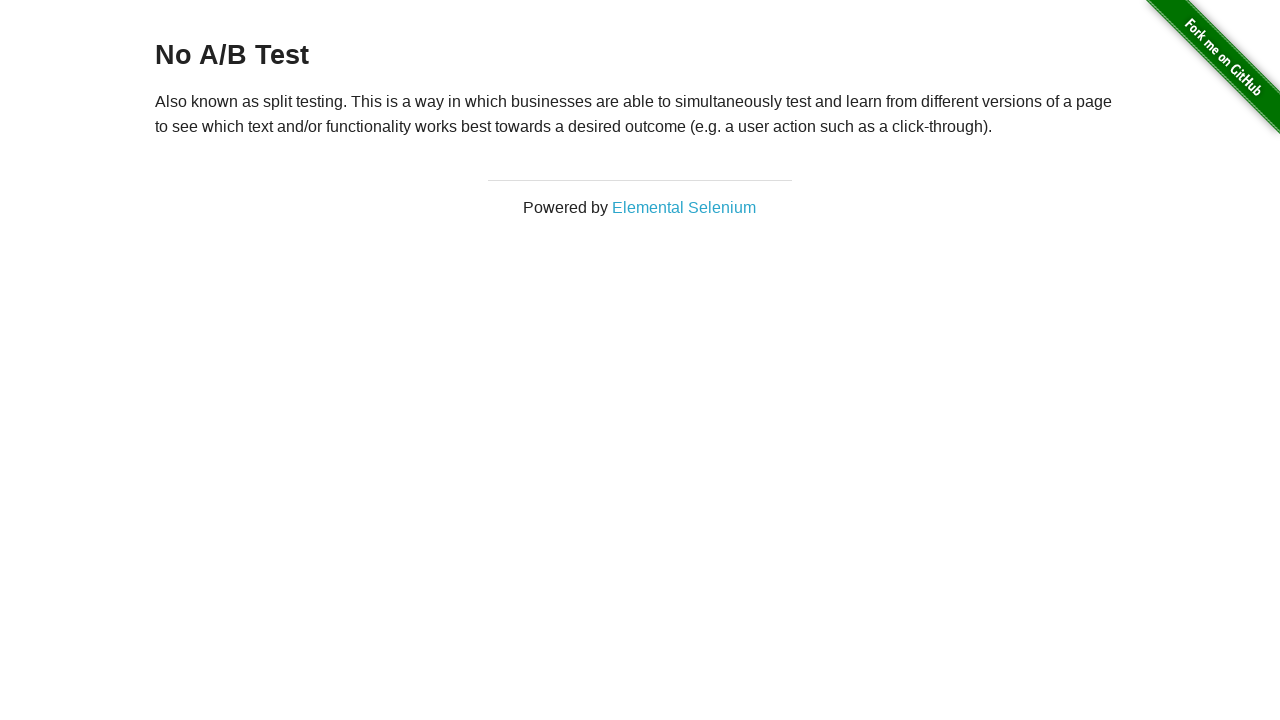

Waited for h3 heading after page reload
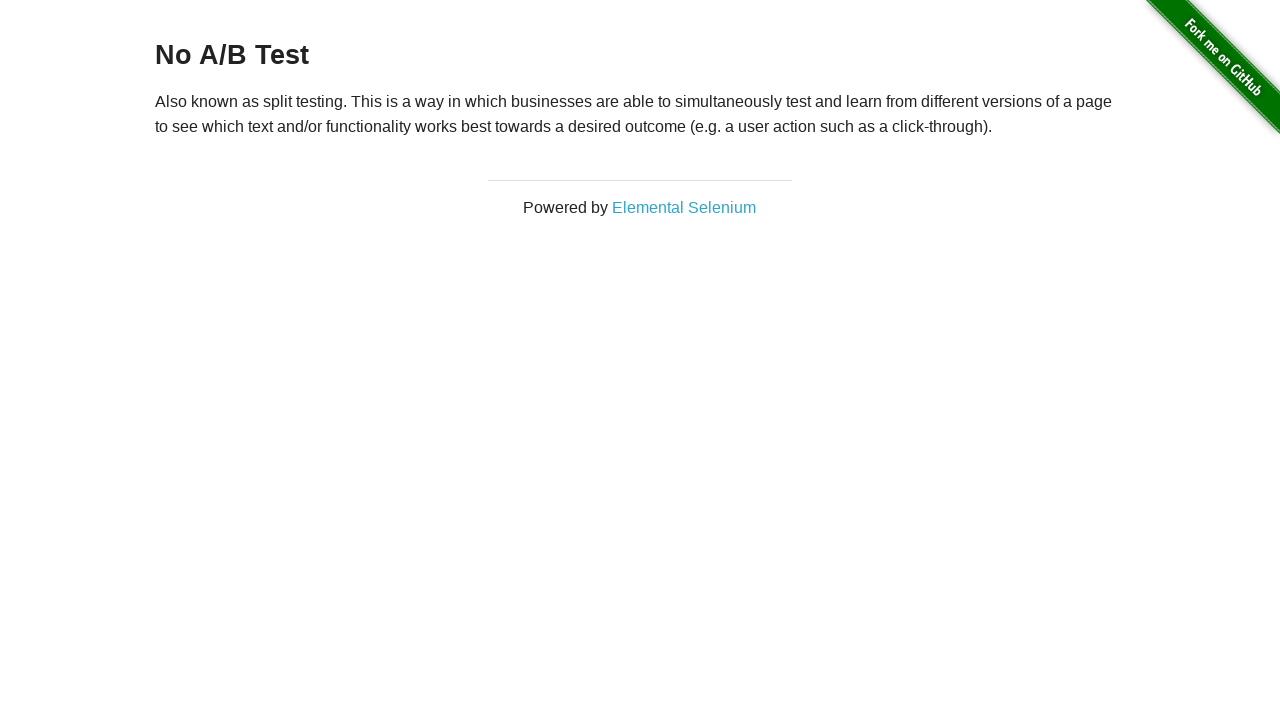

Retrieved h3 heading text content after reload
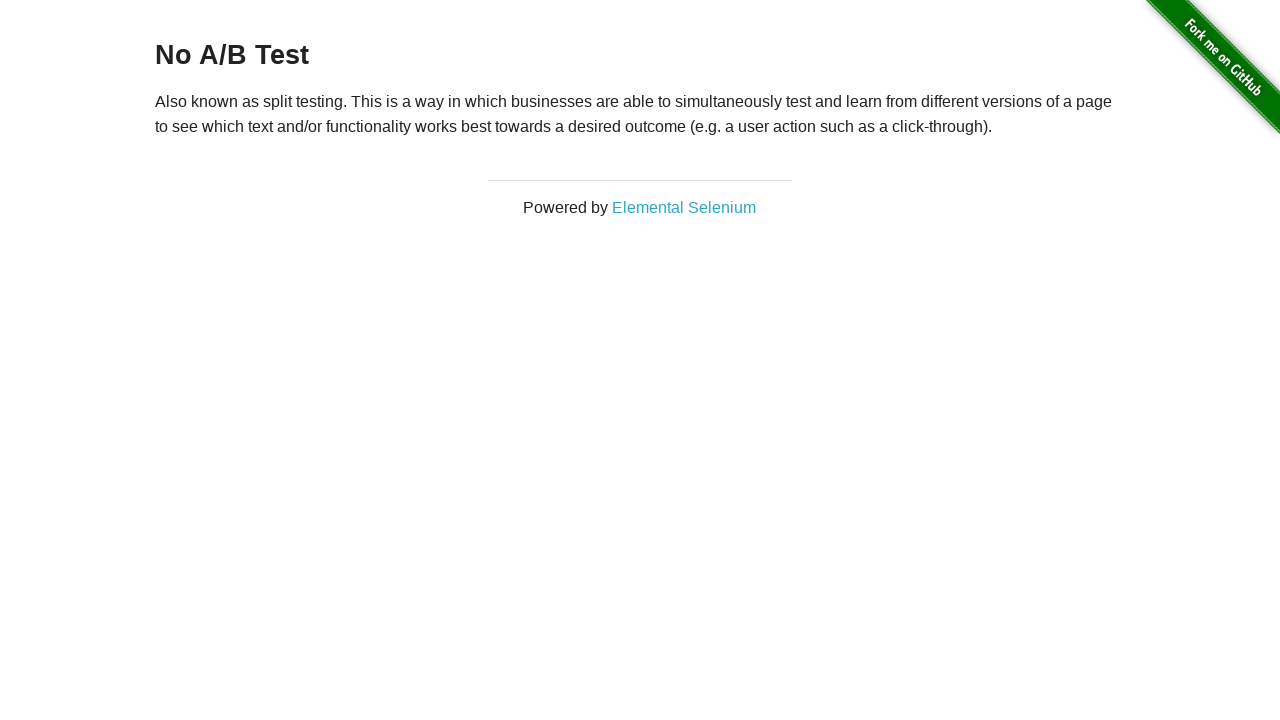

Verified heading starts with 'No A/B Test' - opt-out was successful
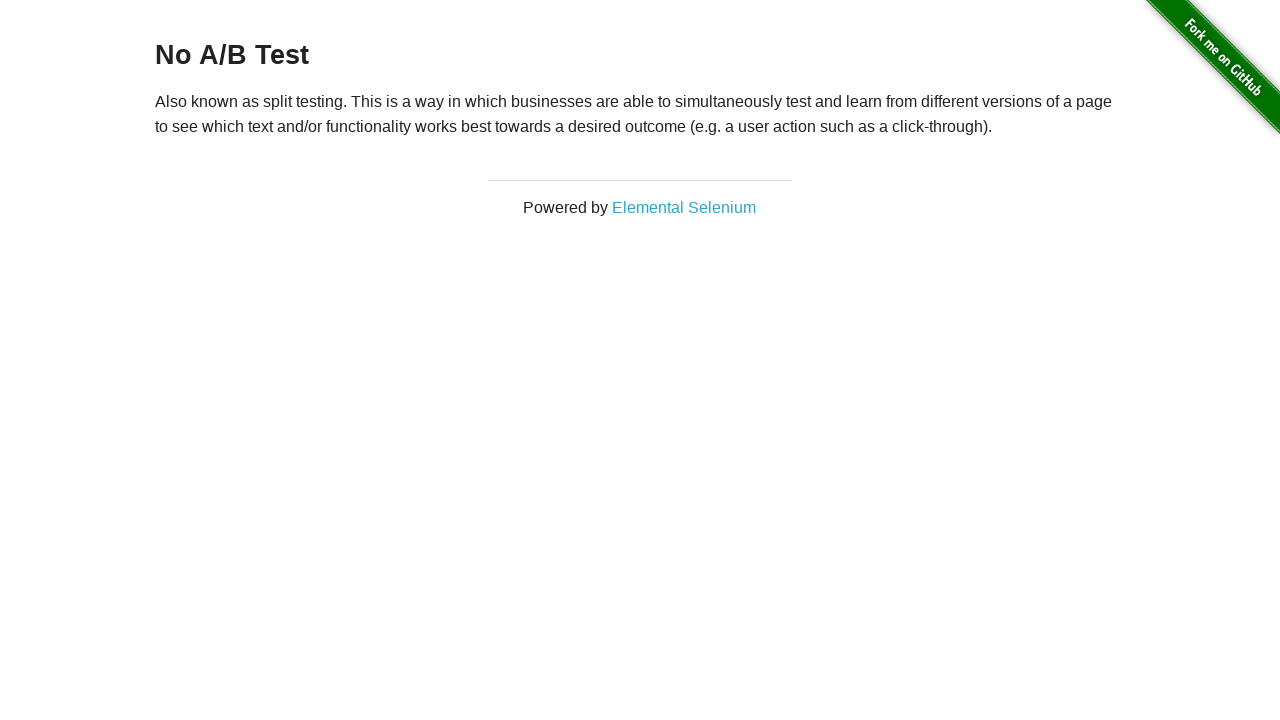

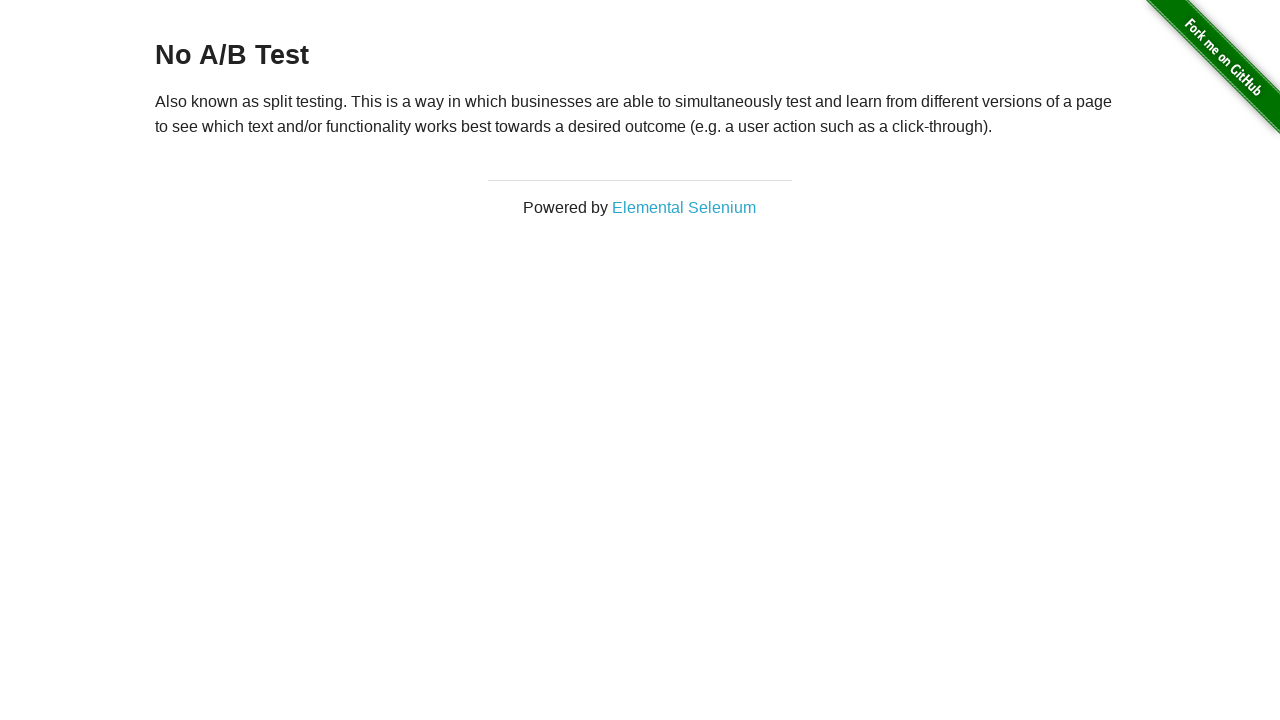